Tests registration form with special characters in email by filling email and password fields and submitting

Starting URL: https://practice.automationtesting.in/my-account/

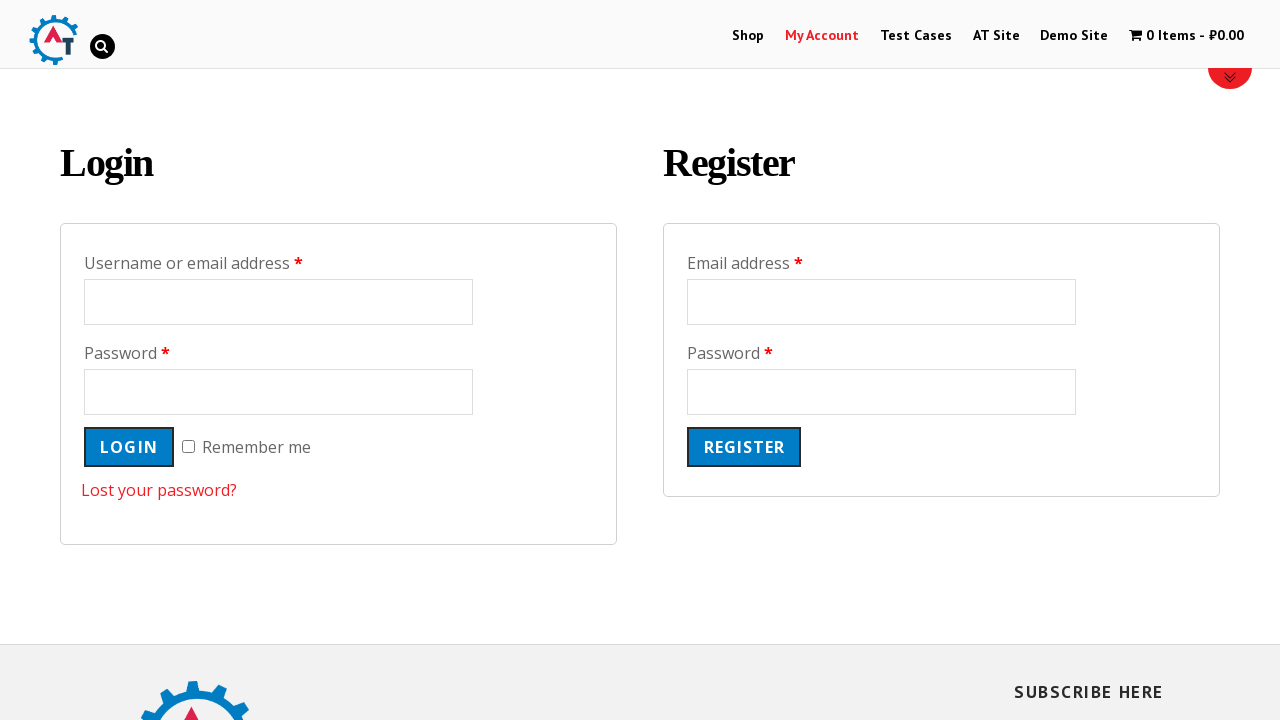

Filled email field with special characters 'user#!$789@gmail.com' on //*[@id="reg_email"]
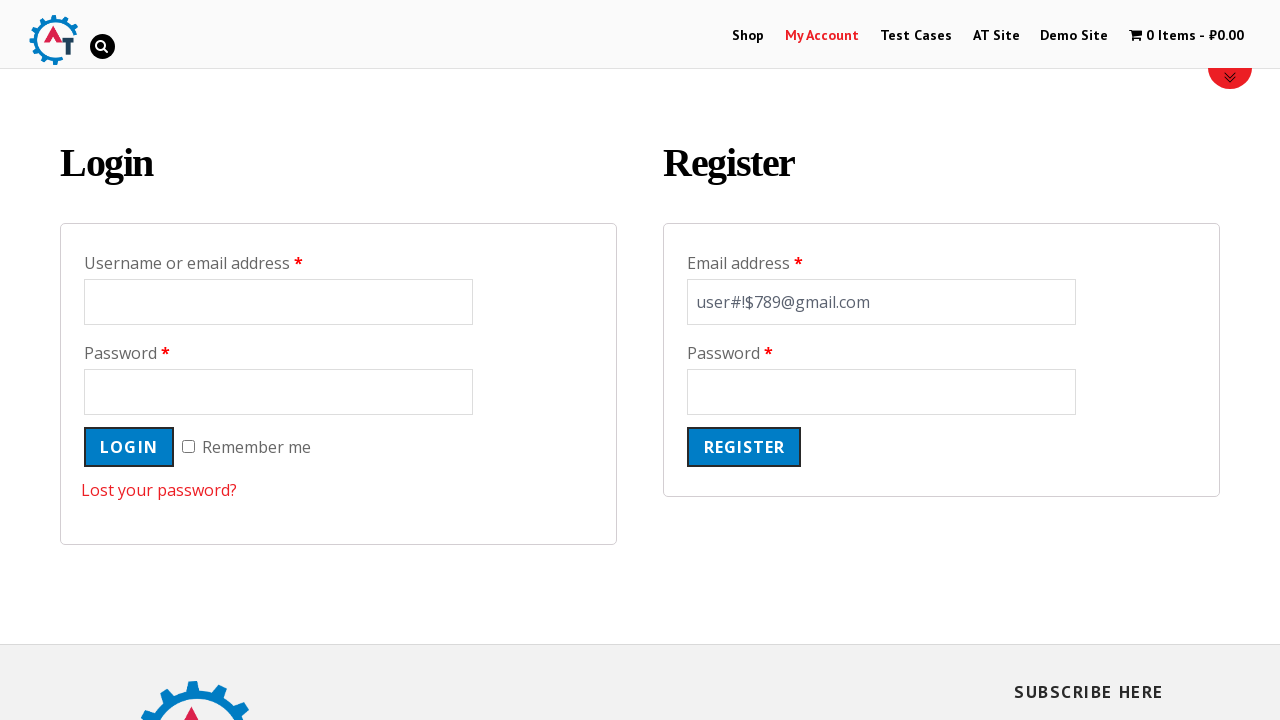

Filled password field with 'SecurePass@2024#' using JavaScript
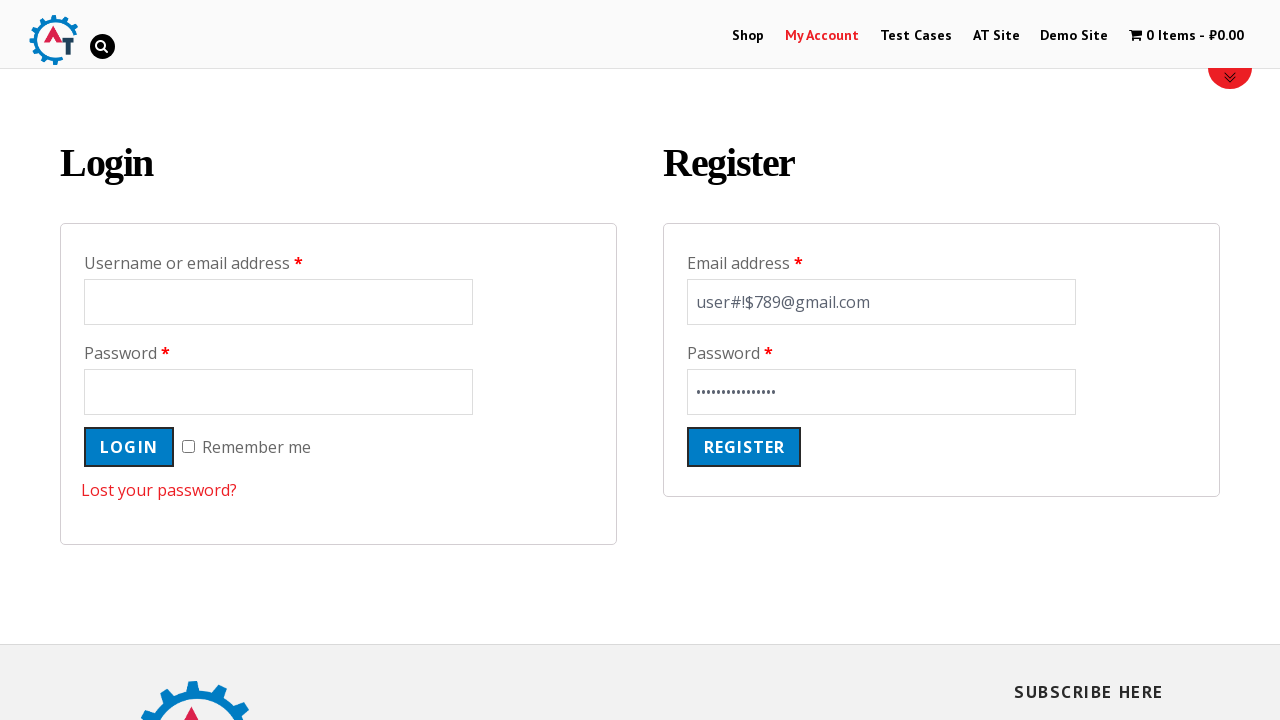

Clicked register button to submit the form at (744, 447) on xpath=//*[@id="customer_login"]/div[2]/form/p[3]/input[3]
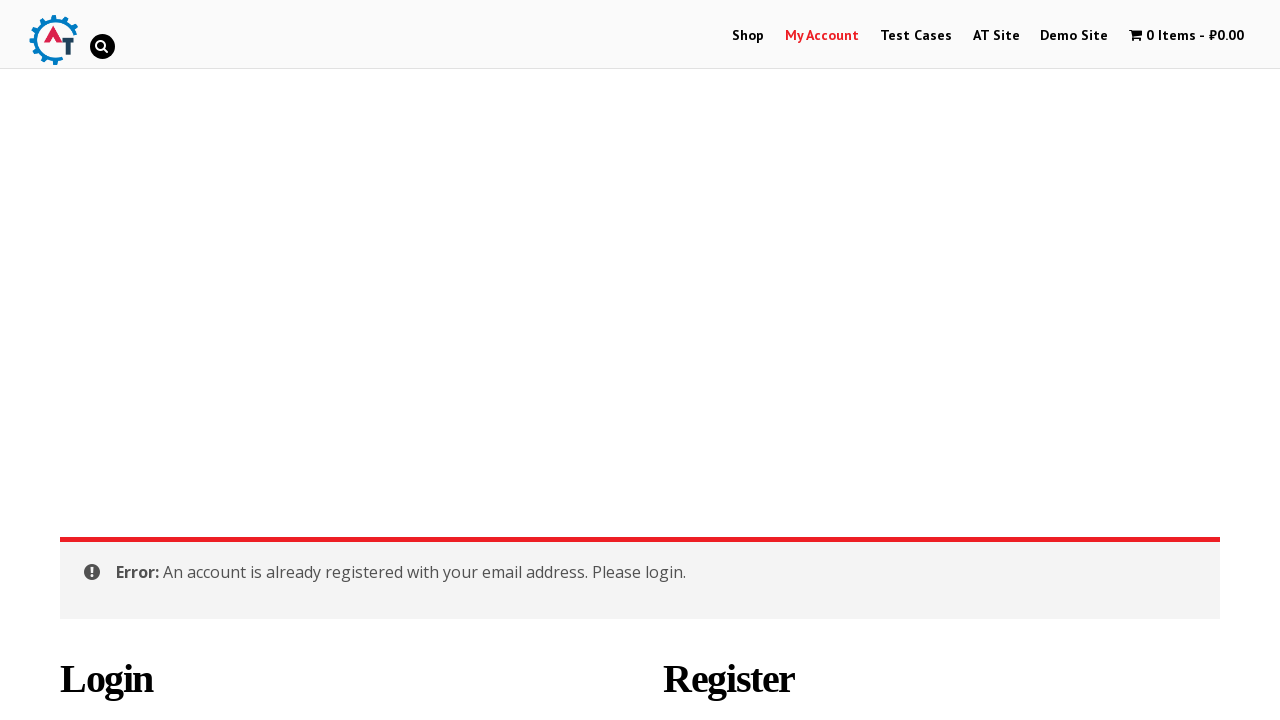

Waited 5 seconds for account page to load
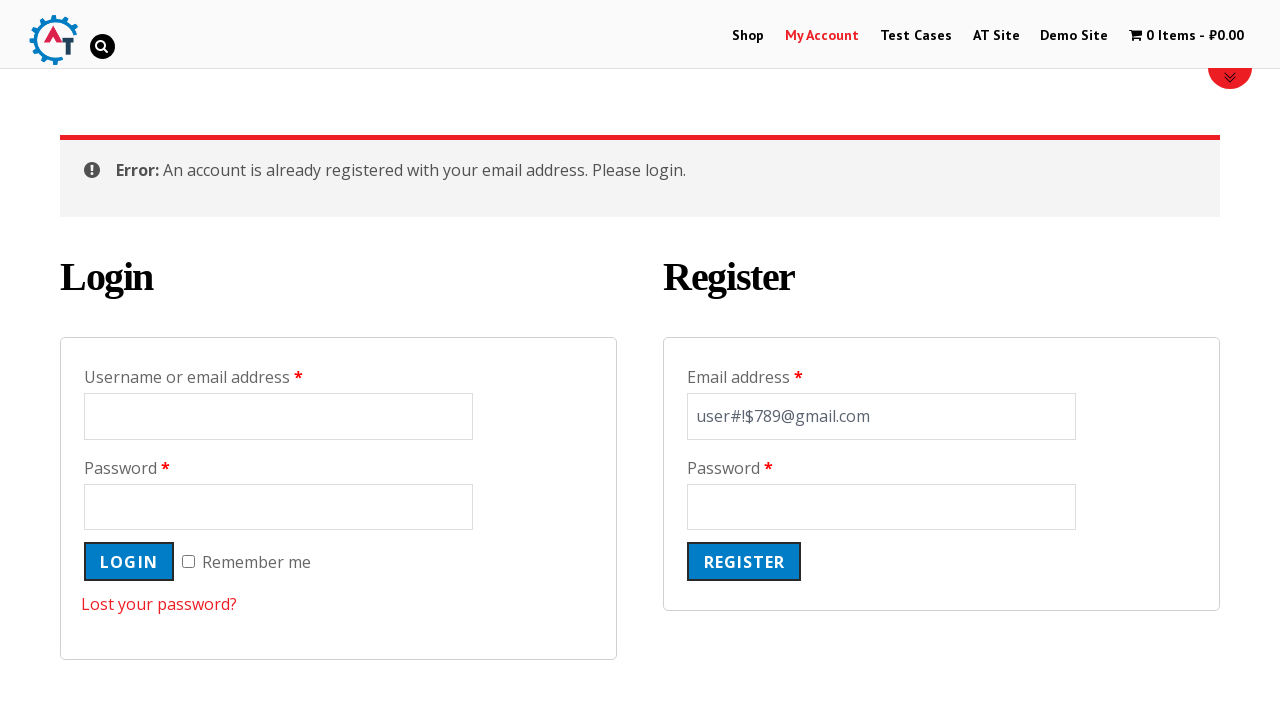

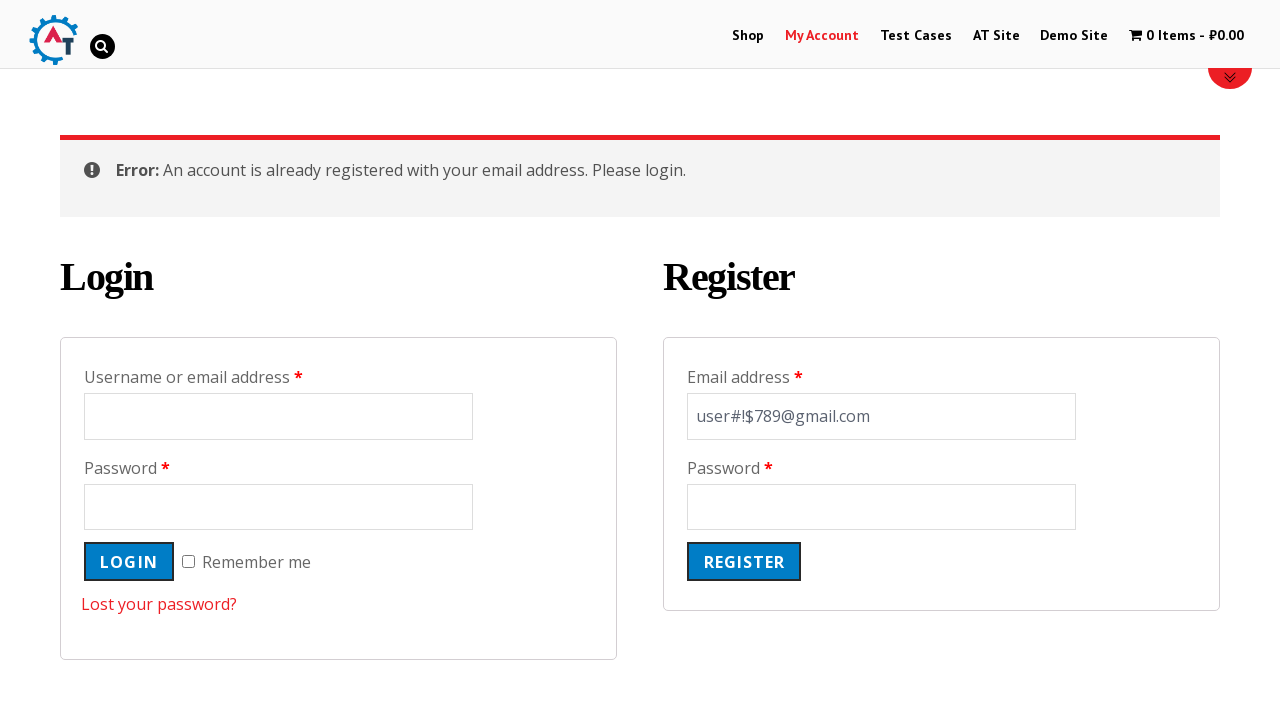